Tests interaction with a multi-select dropdown element inside an iframe by switching to the frame and selecting an option

Starting URL: https://www.w3schools.com/tags/tryit.asp?filename=tryhtml_select_multiple

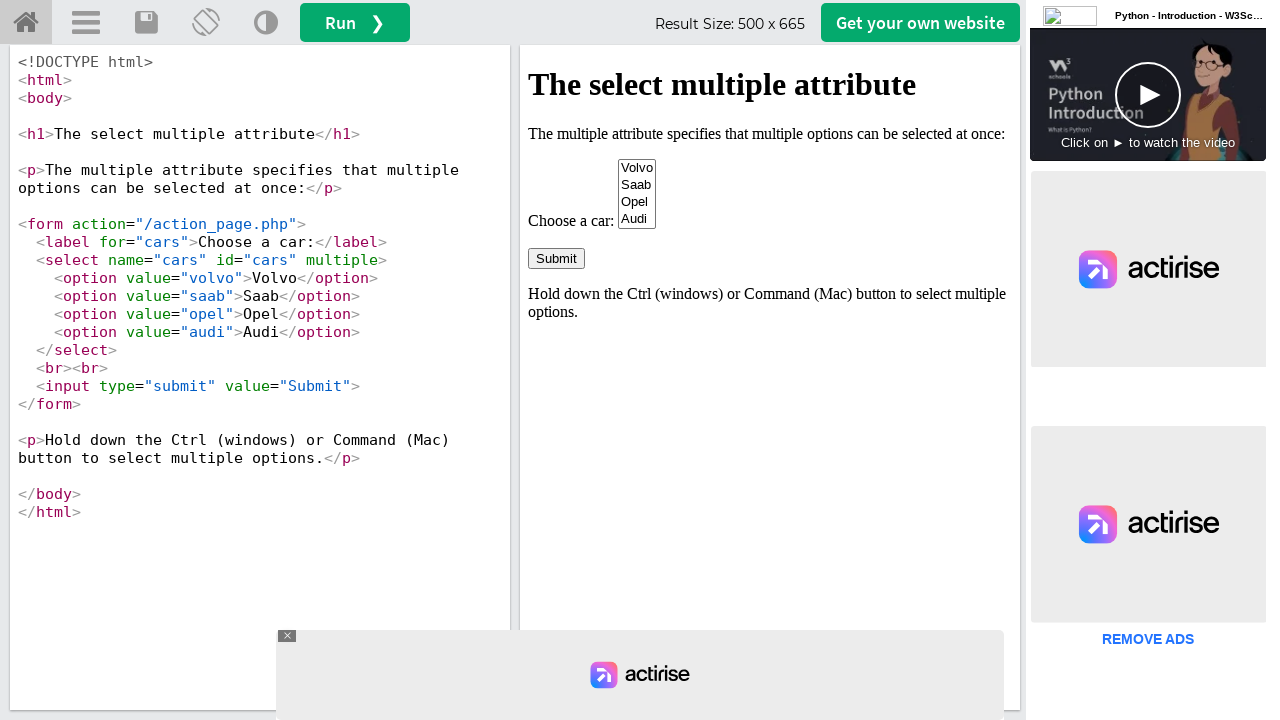

Switched to iframe named 'iframeResult' containing the select element
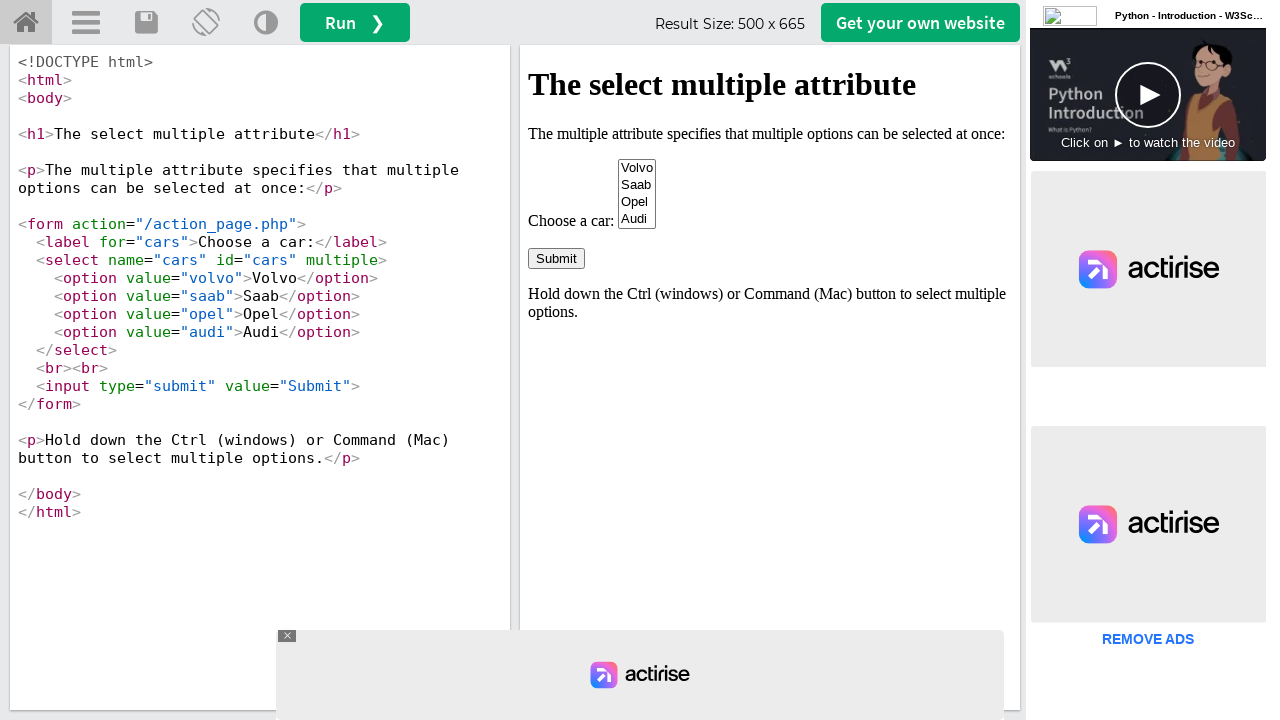

Selected 'Opel' option in the multi-select dropdown with id 'cars'
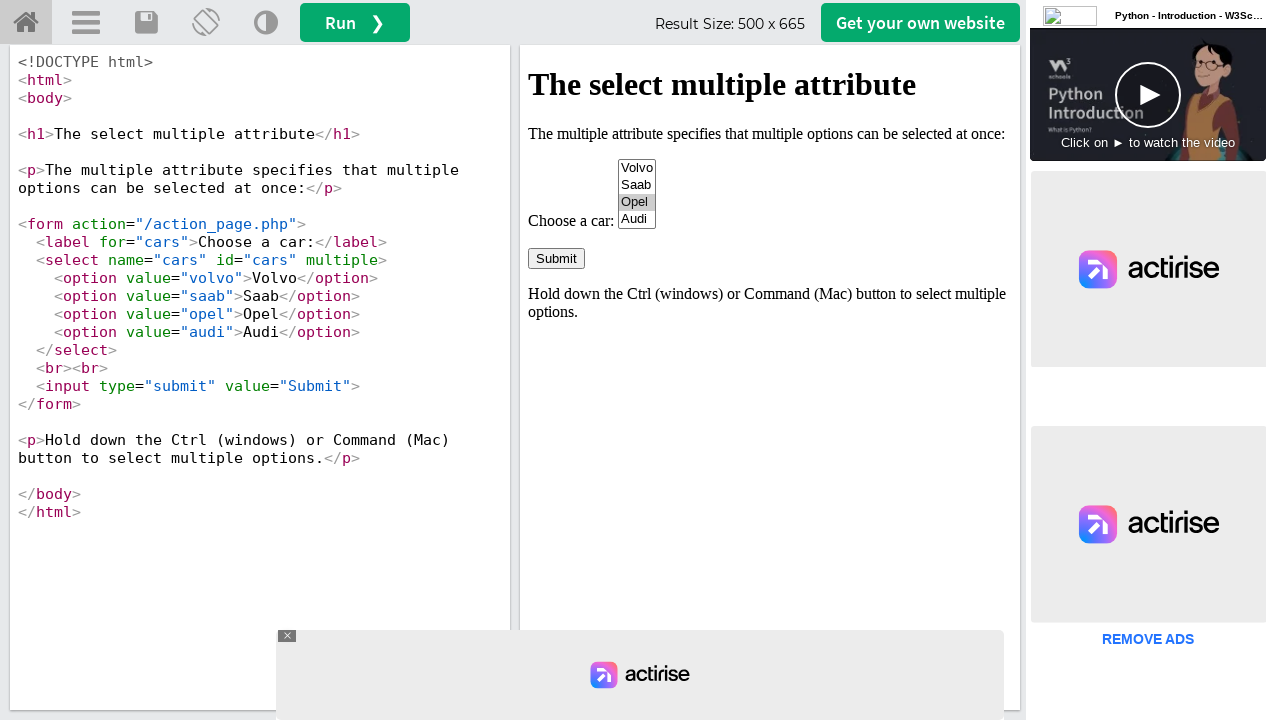

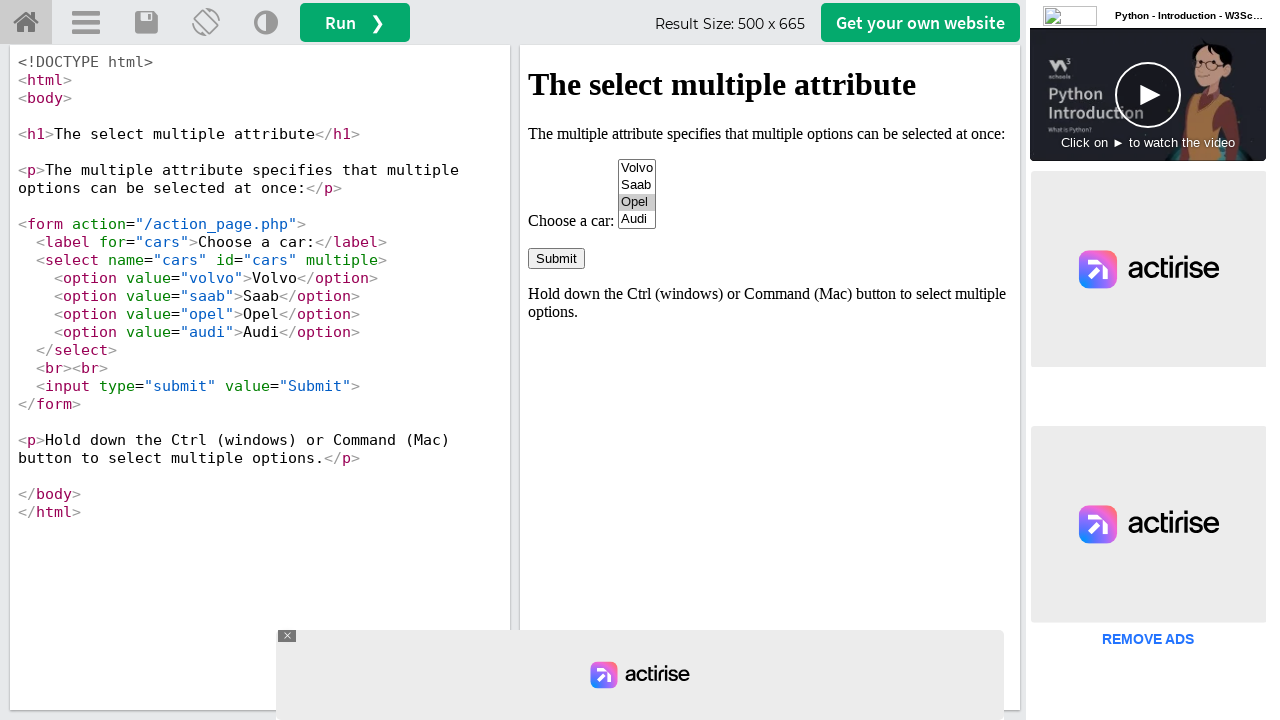